Tests dropdown functionality by navigating to the Dropdown page and selecting different options from the dropdown menu

Starting URL: https://the-internet.herokuapp.com/

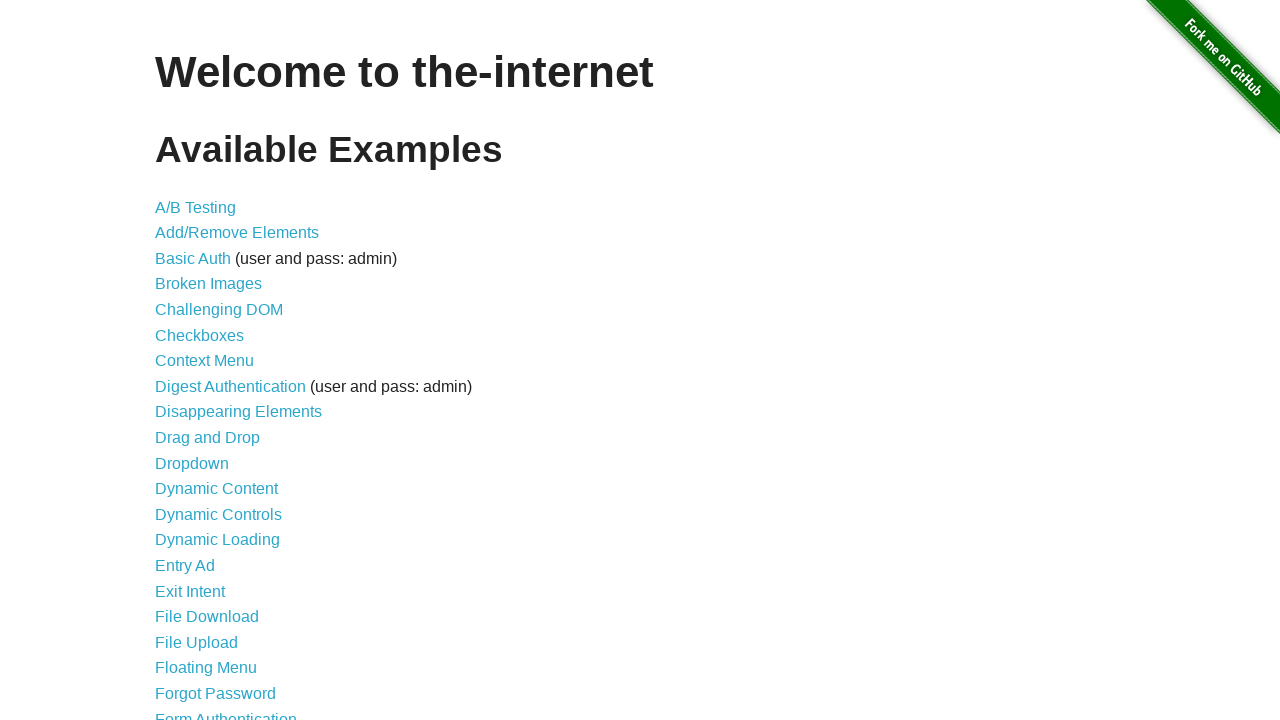

Clicked on Dropdown link to navigate to dropdown page at (192, 463) on text=Dropdown
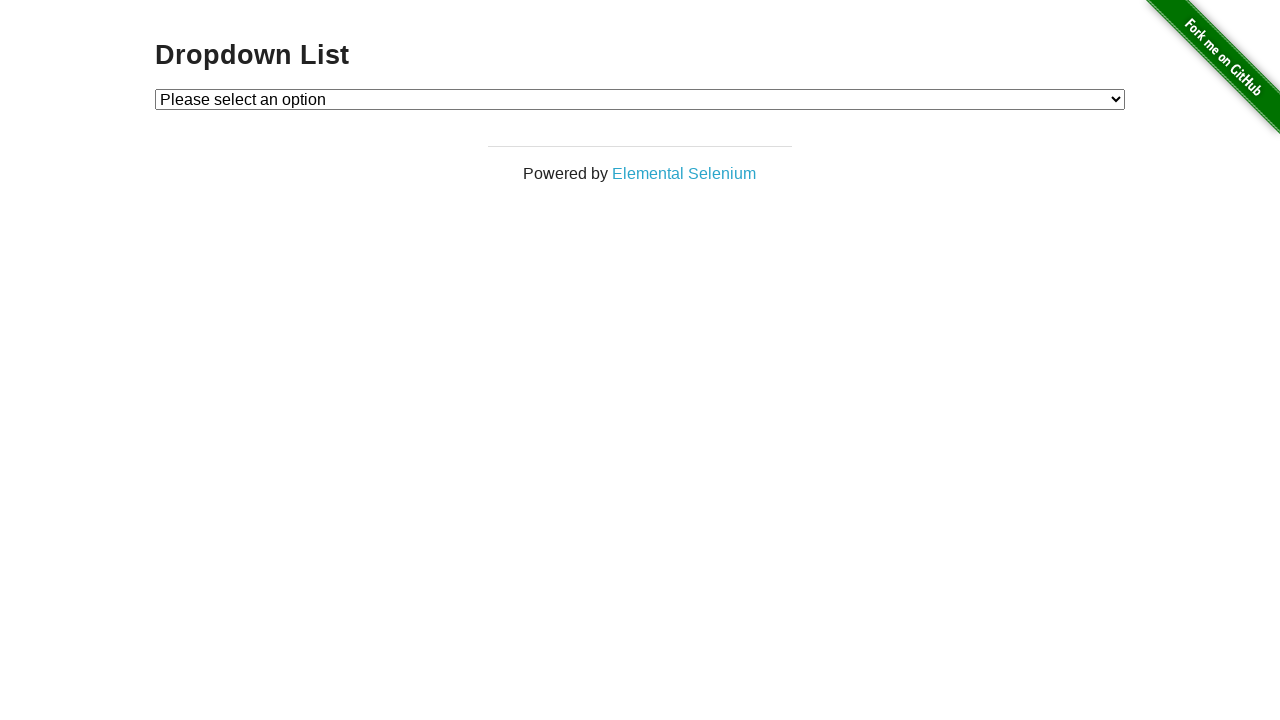

Dropdown menu element loaded
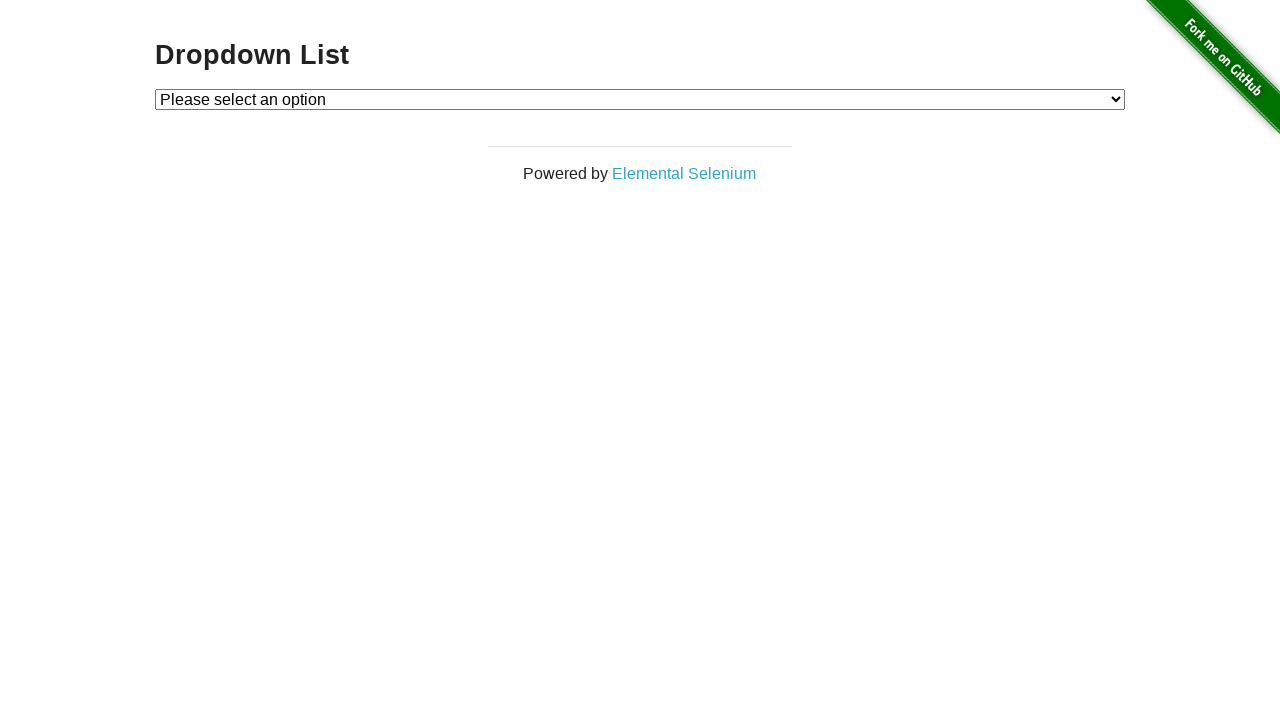

Selected first option (value='1') from dropdown menu on #dropdown
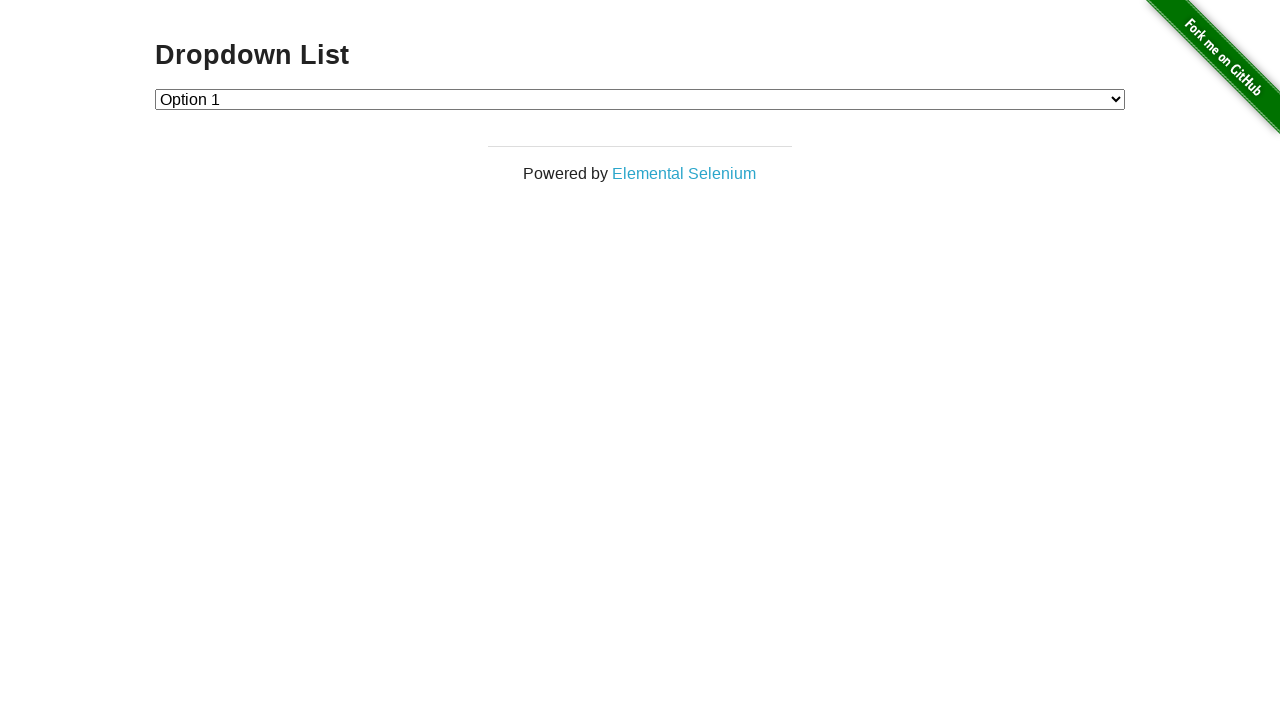

Selected second option (value='2') from dropdown menu on #dropdown
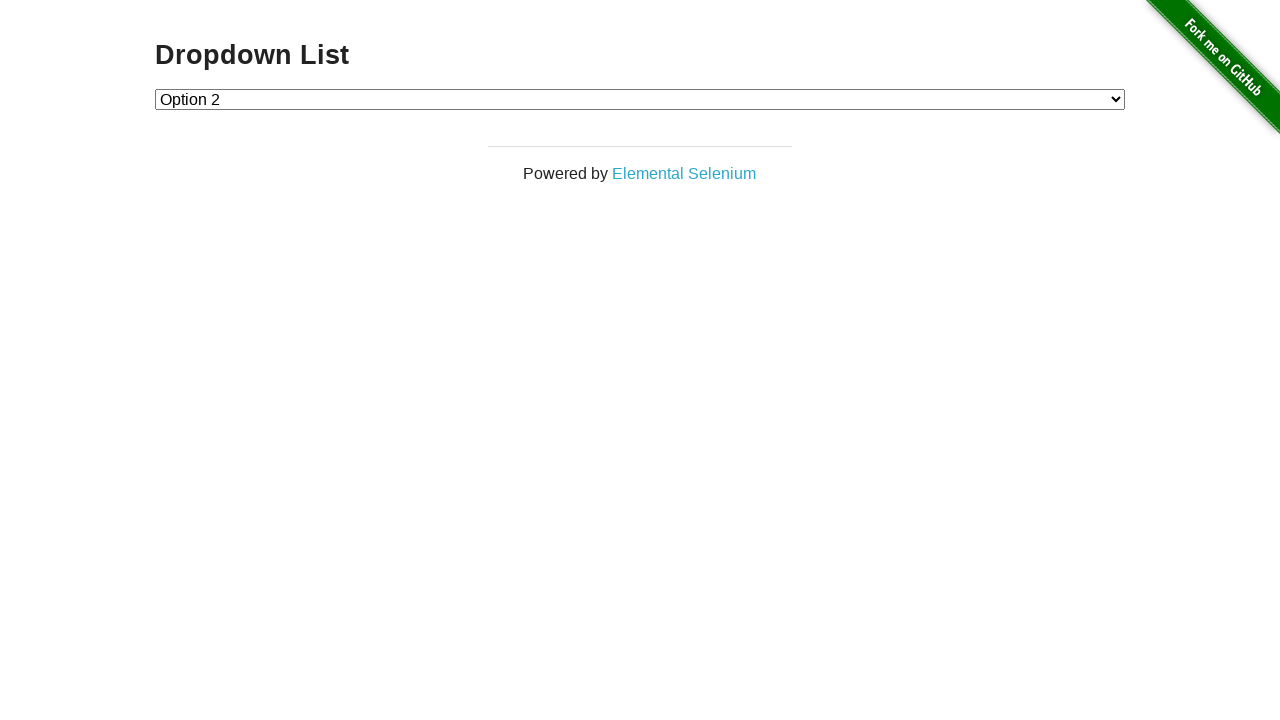

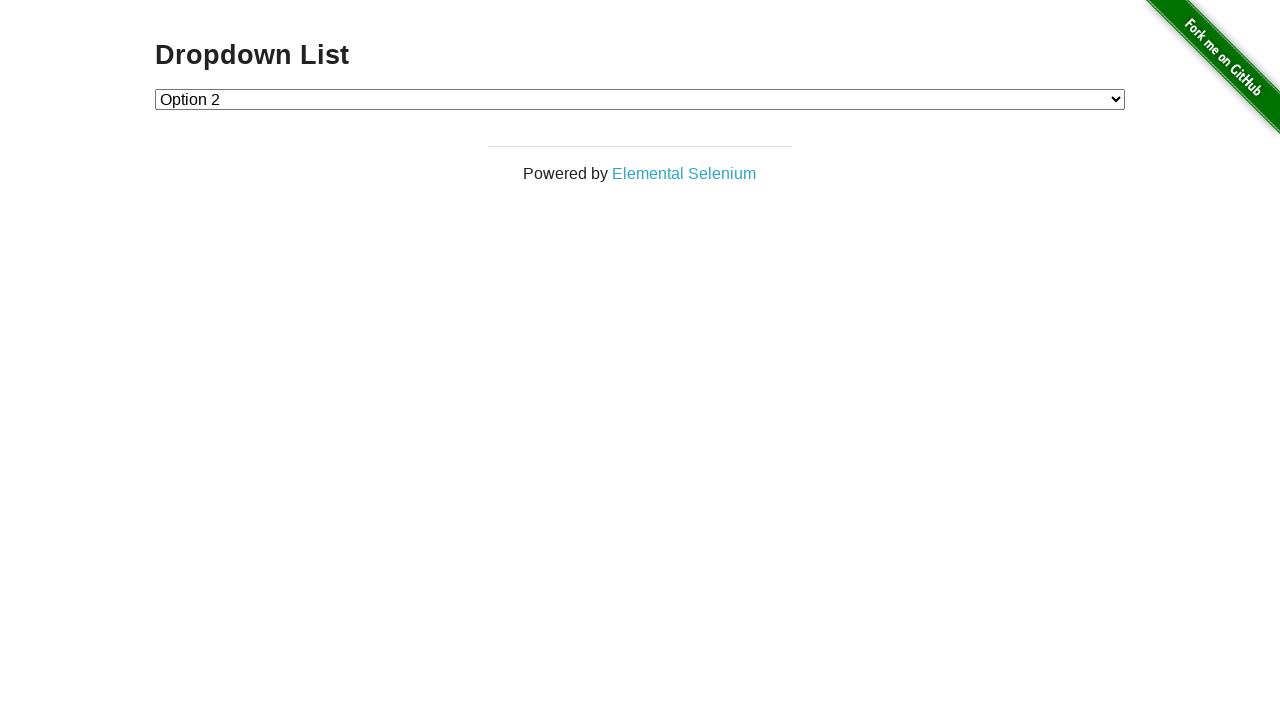